Joins a student session by entering a student name, clicking OK, and then navigating through the interface using Tab and Enter key presses to presumably start a media stream session.

Starting URL: https://live.monetanalytics.com/stu_proc/student.html#

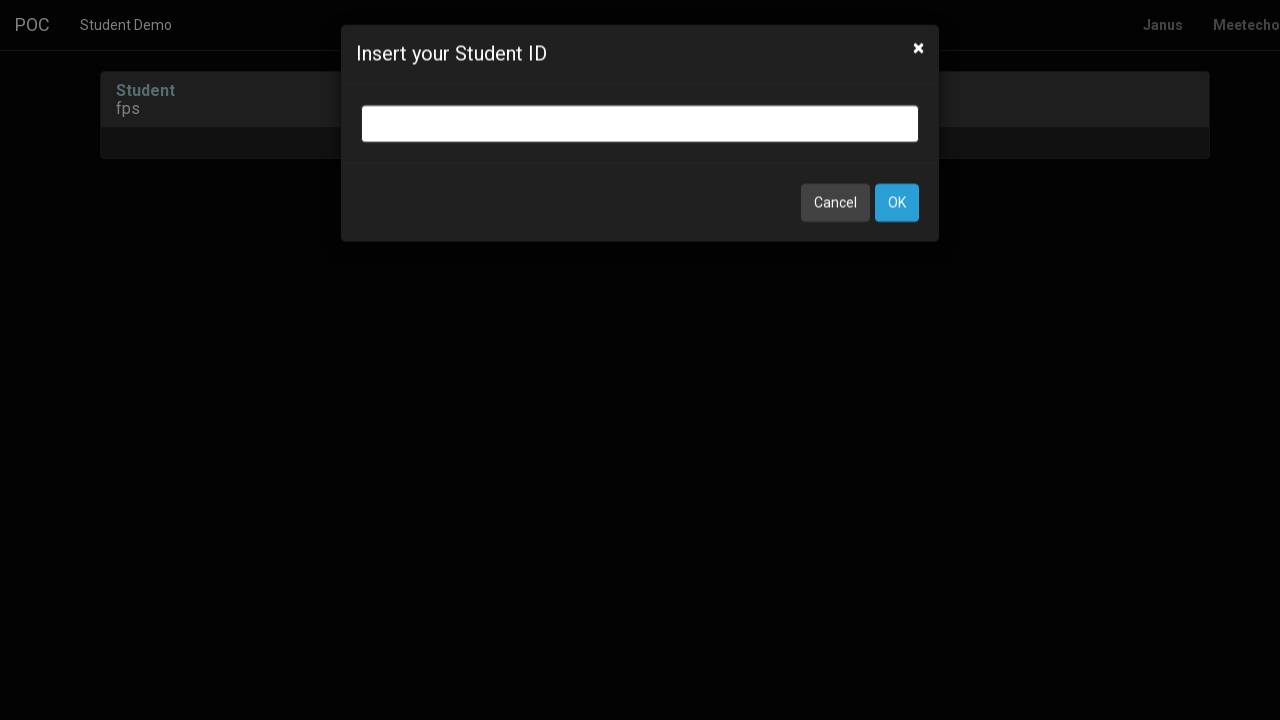

Student name input field appeared
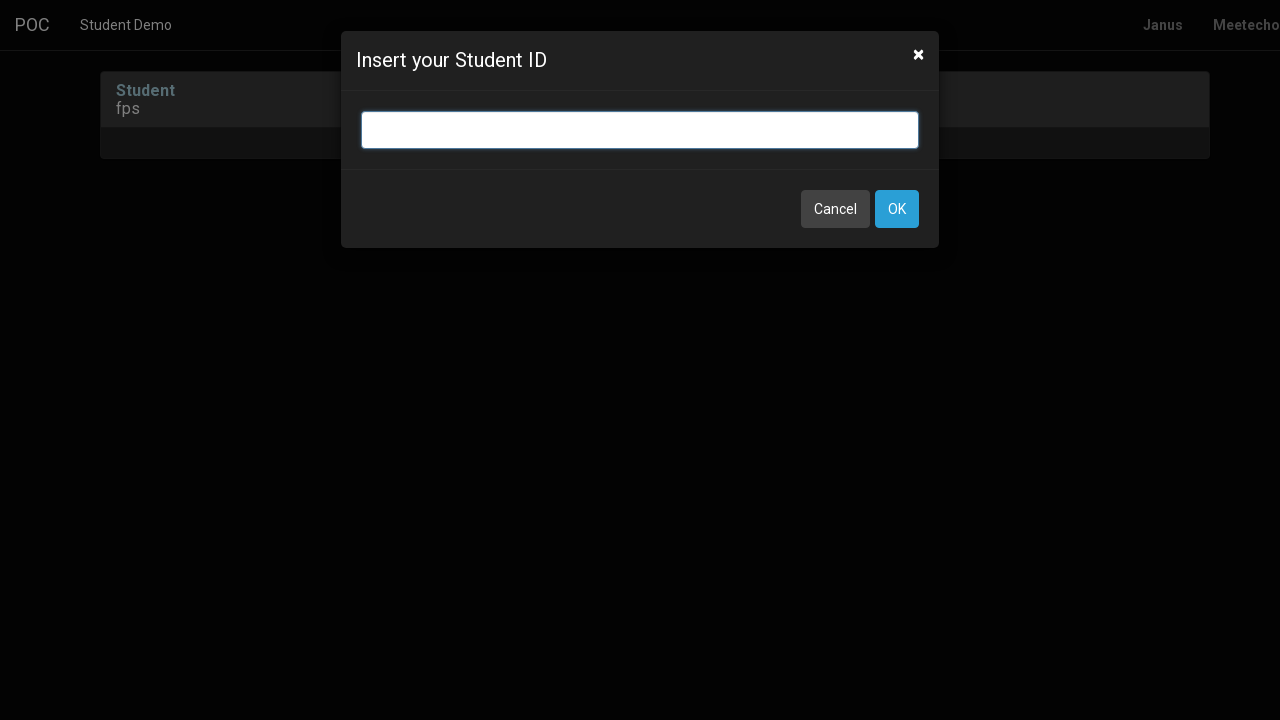

Entered student name 'Student-75' into input field on input.bootbox-input.bootbox-input-text.form-control
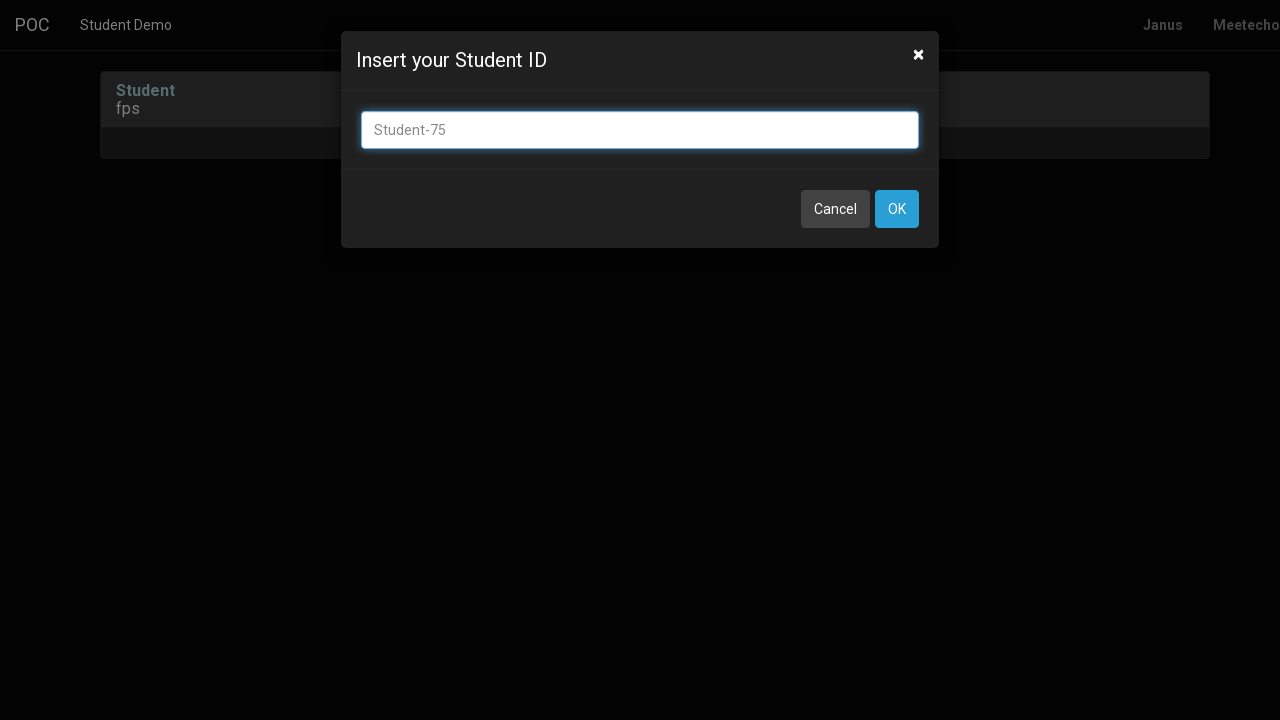

Clicked OK button to confirm student name at (897, 209) on button:has-text('OK')
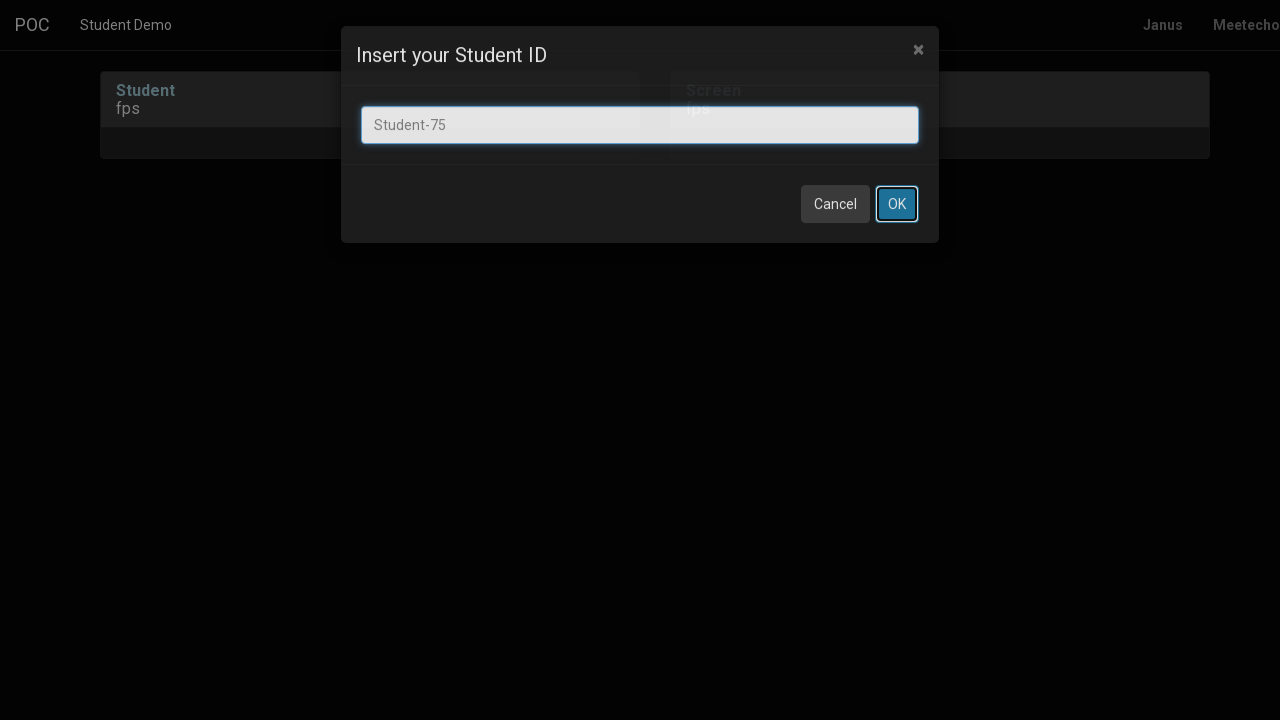

Waited 8 seconds for page to load after OK click
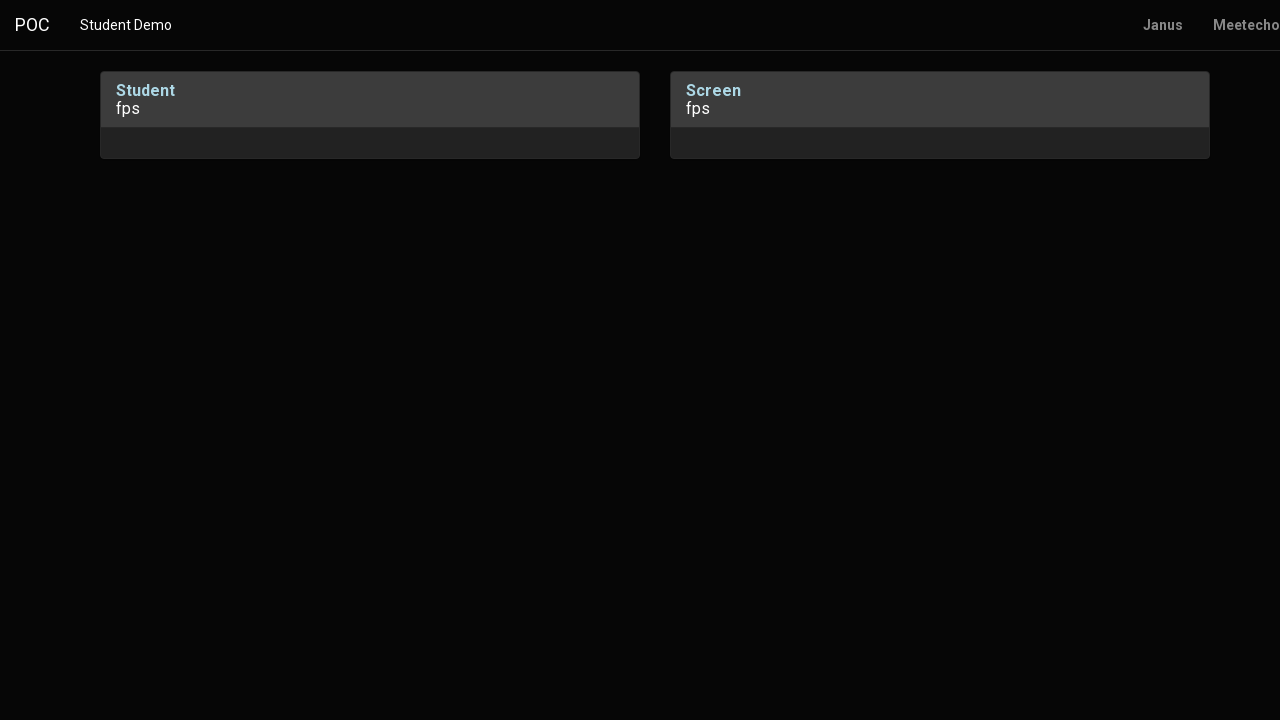

Pressed Tab key to navigate interface
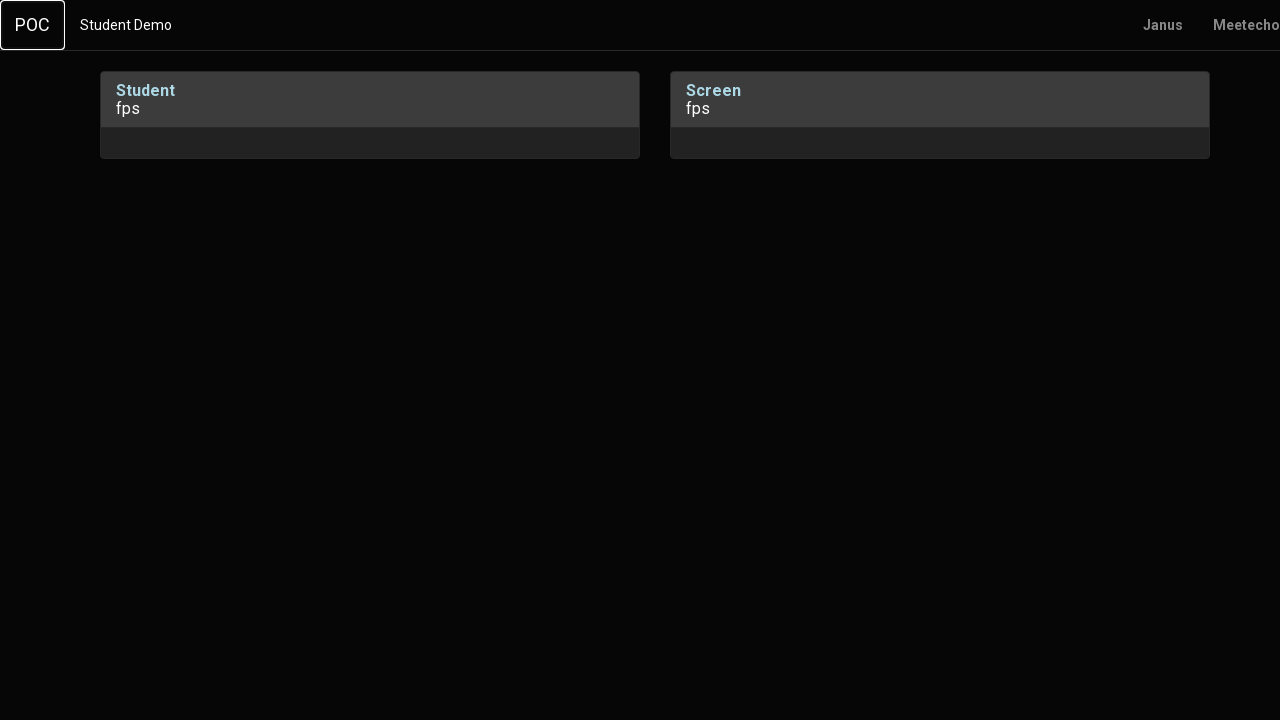

Waited 1 second after Tab press
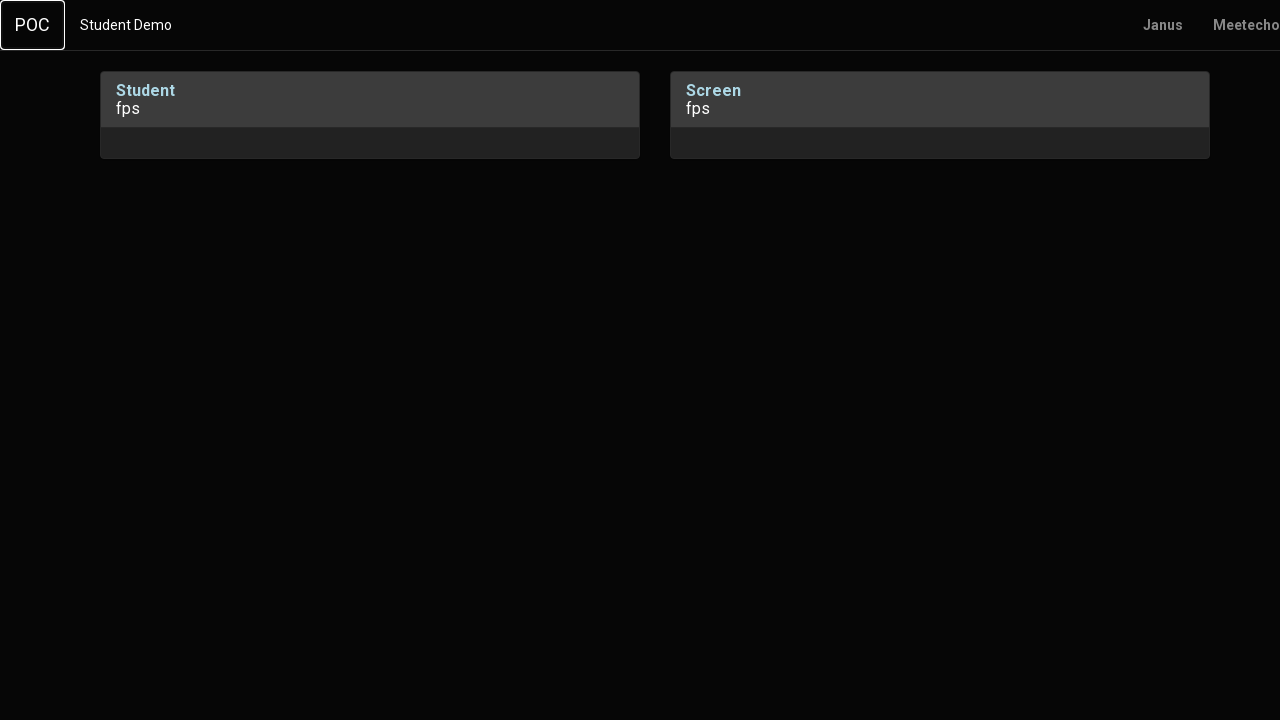

Pressed Enter key to confirm selection
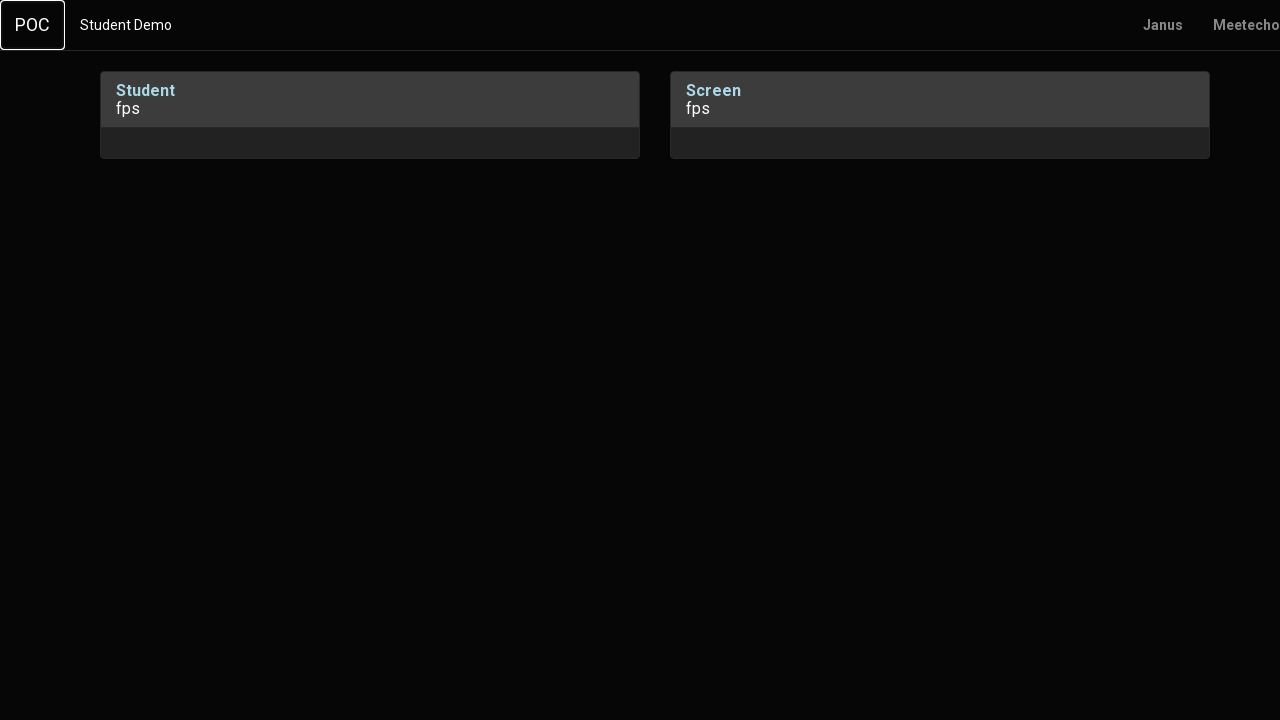

Waited 2 seconds after Enter press
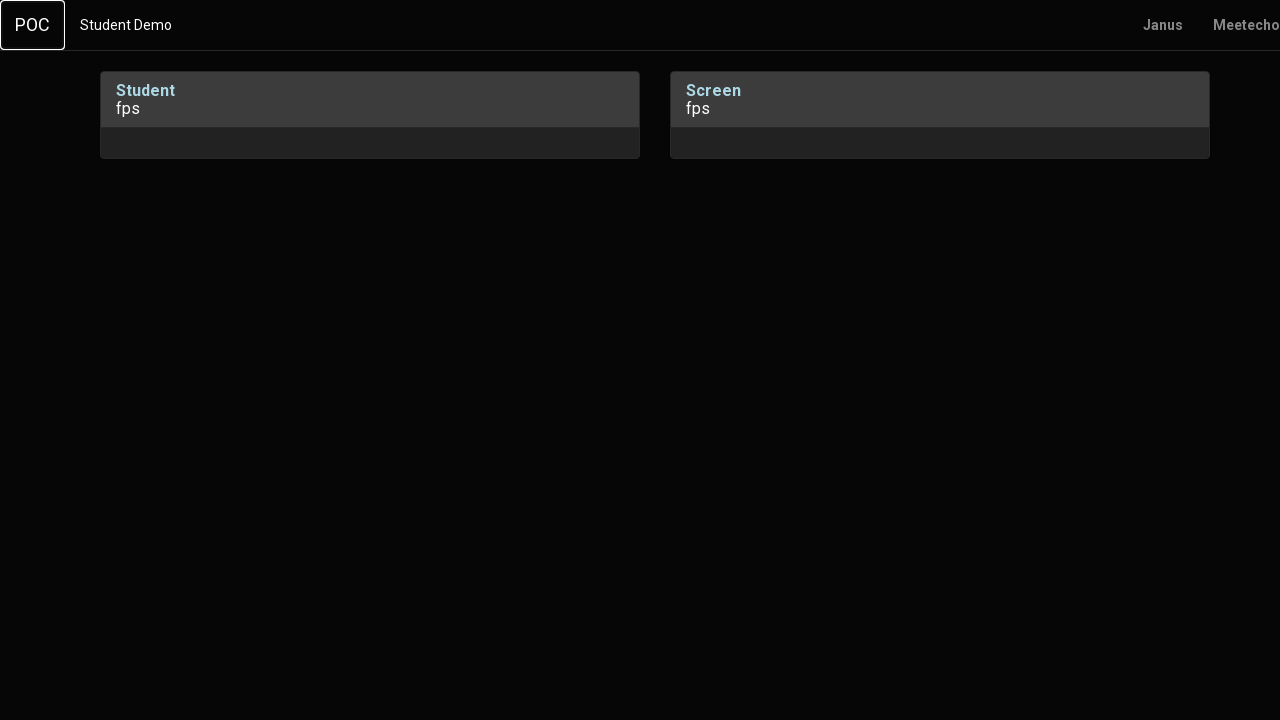

Pressed Tab key to navigate to next interface element
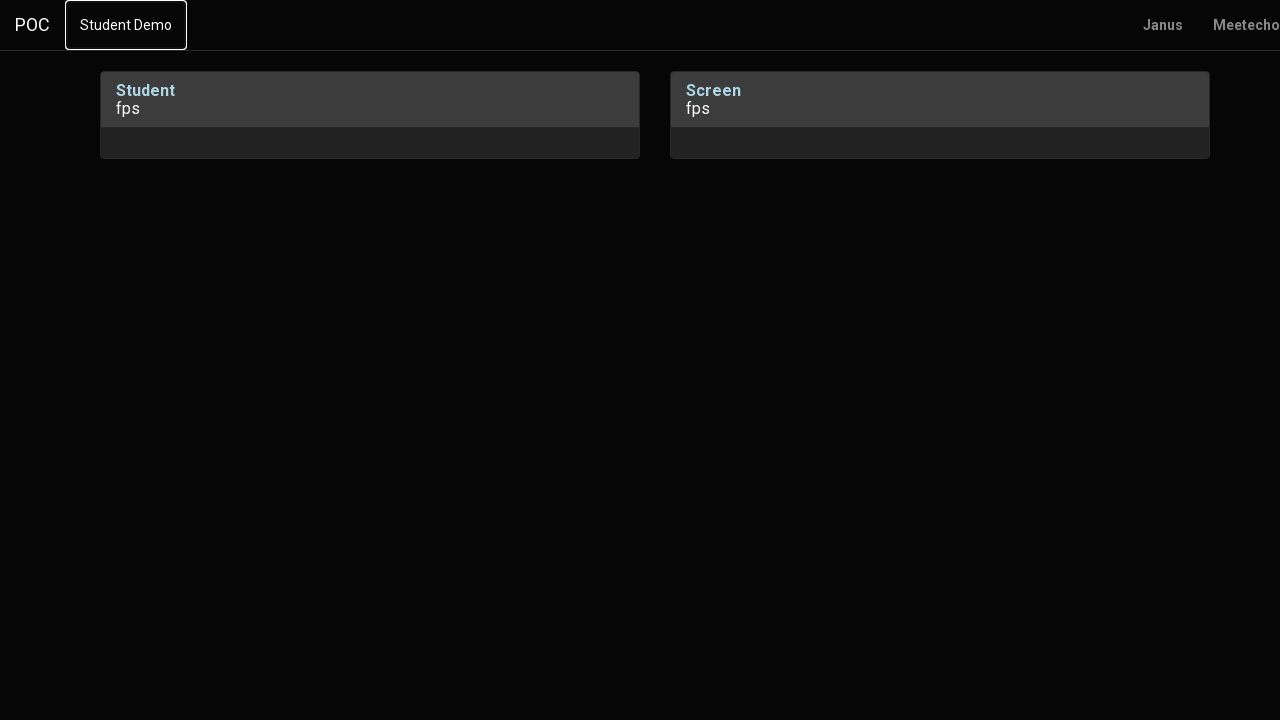

Waited 1 second after second Tab press
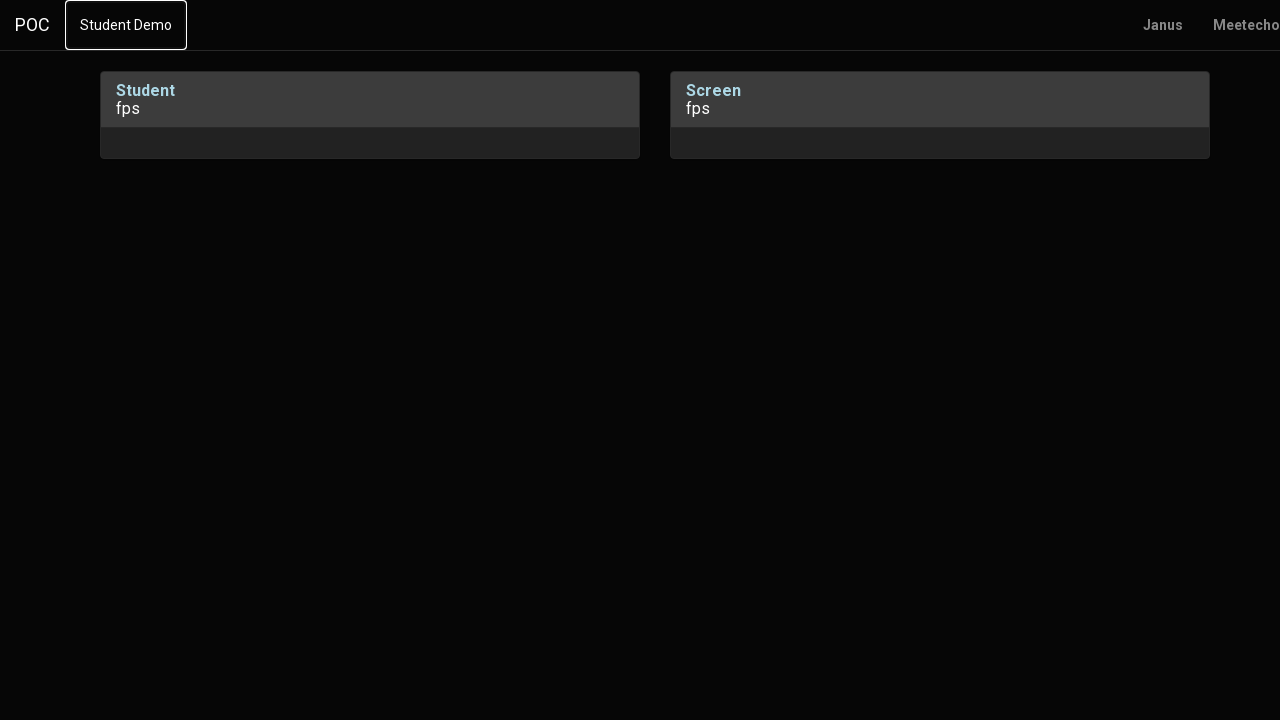

Pressed Tab key again to navigate further
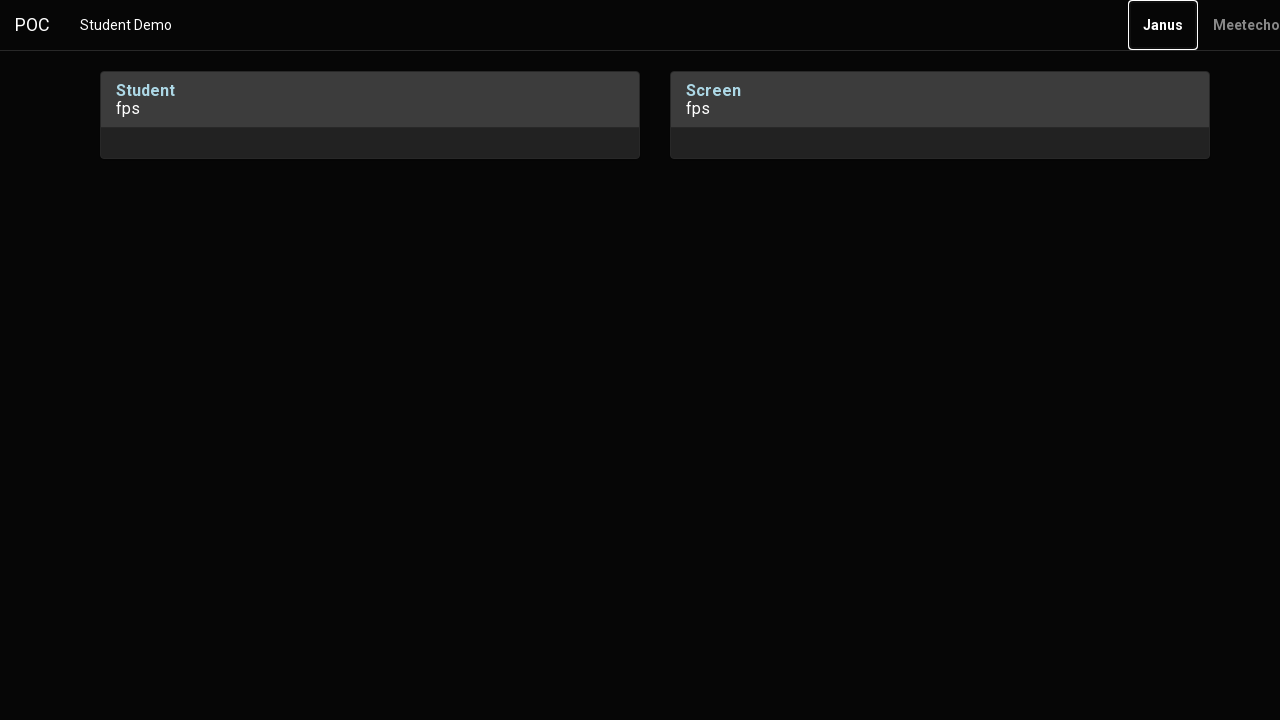

Waited 2 seconds after third Tab press
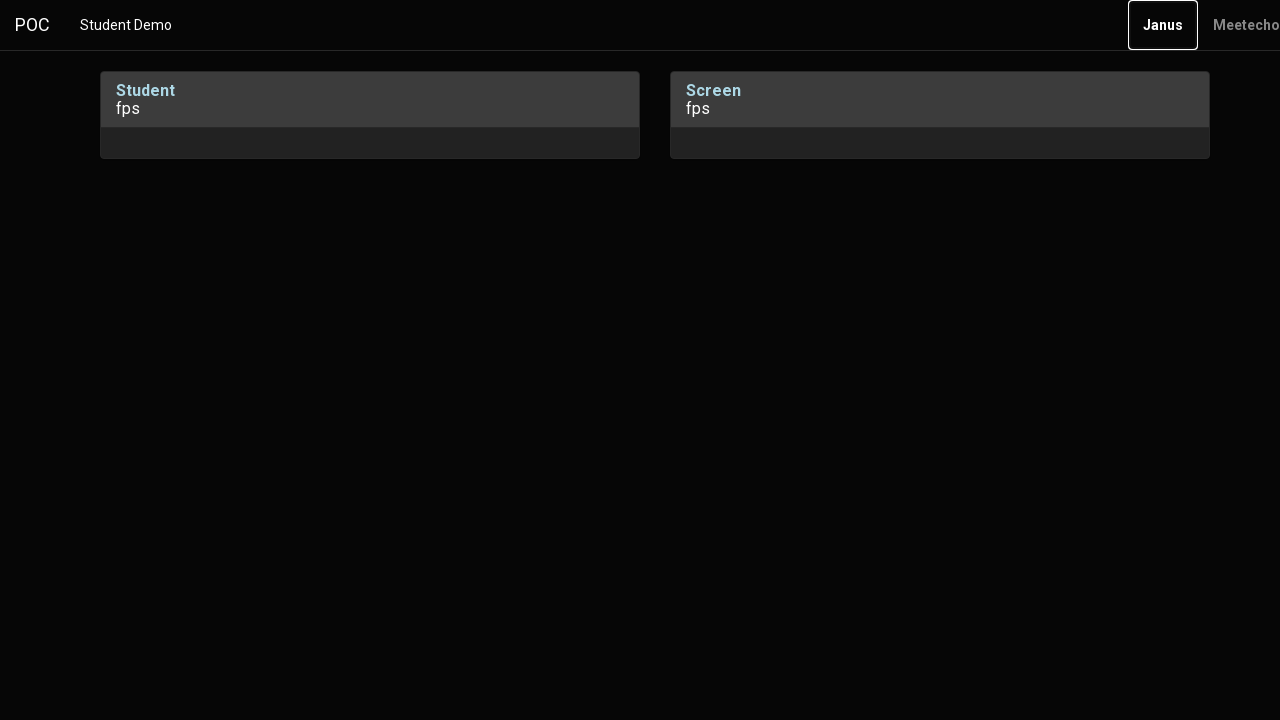

Pressed Enter key to start media stream session
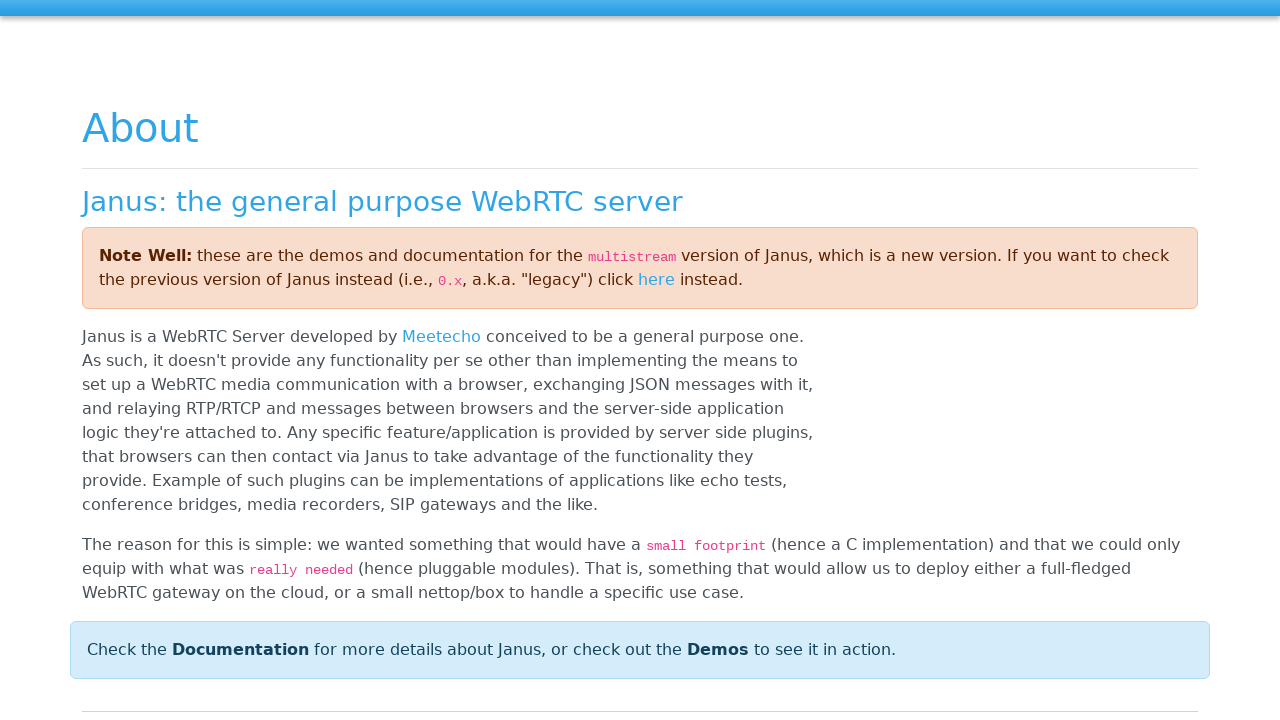

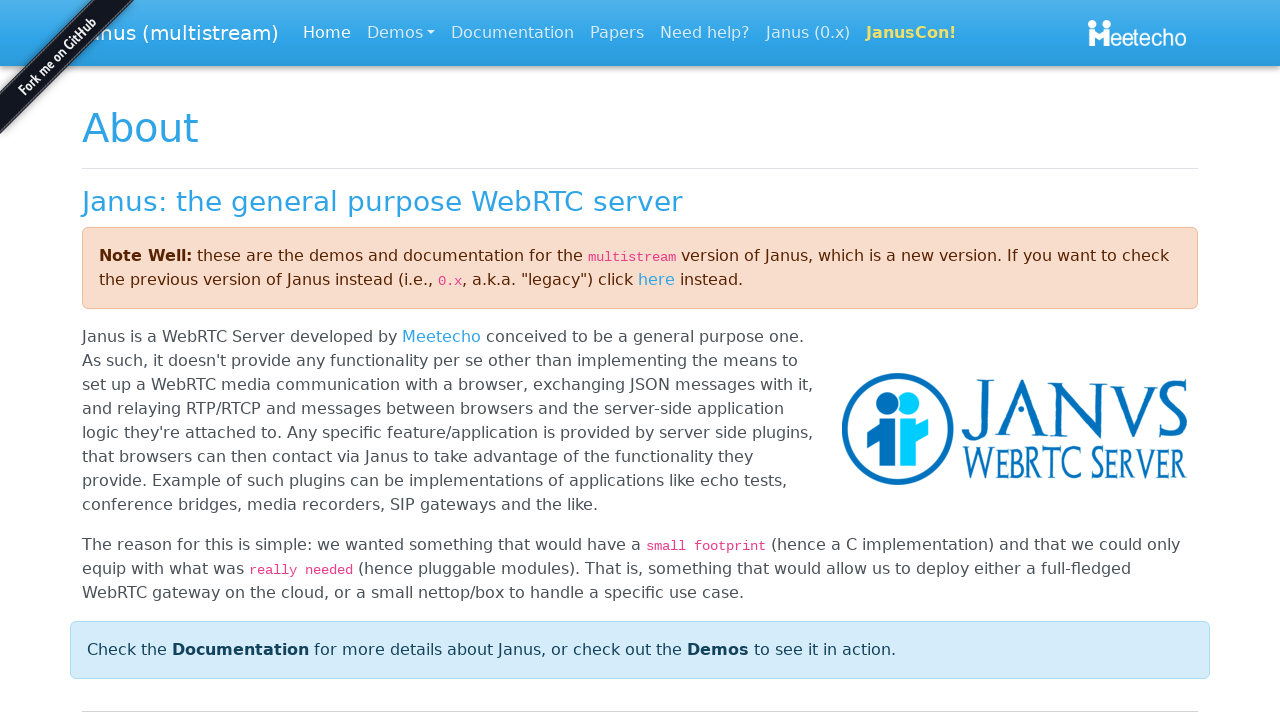